Tests clearing the complete state of all items by checking and then unchecking the toggle-all checkbox

Starting URL: https://demo.playwright.dev/todomvc

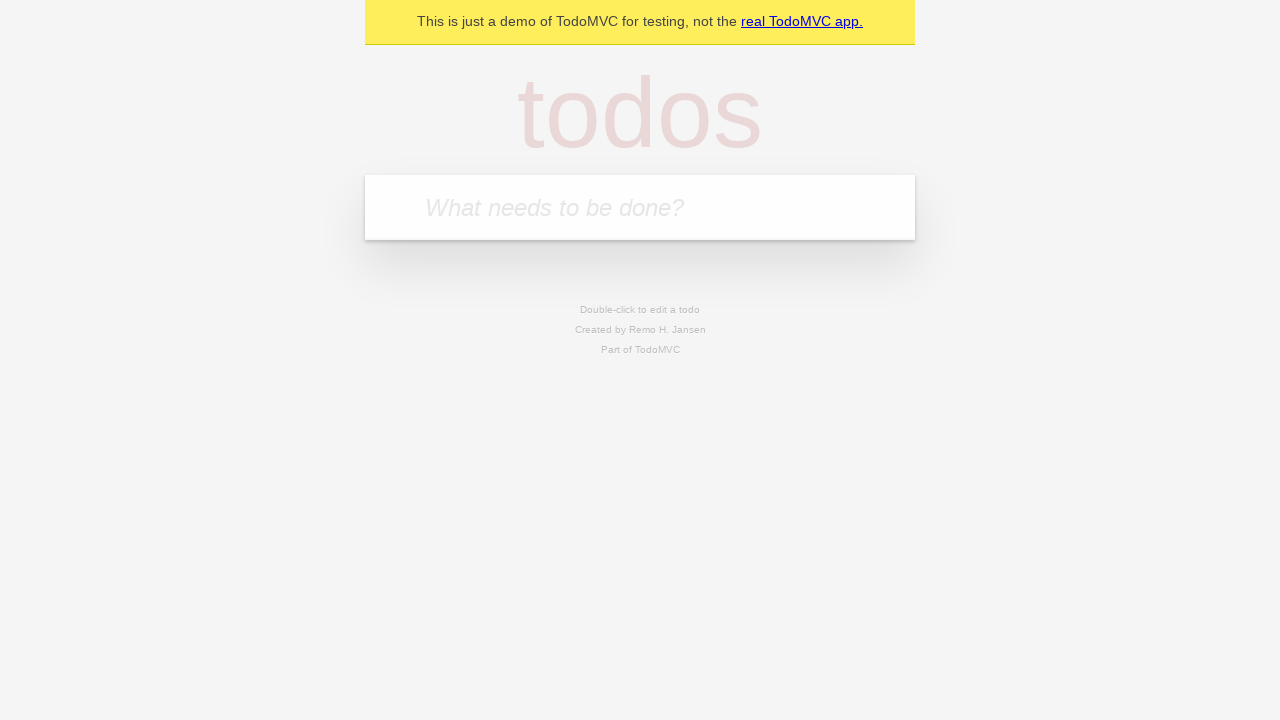

Filled todo input with 'buy some cheese' on internal:attr=[placeholder="What needs to be done?"i]
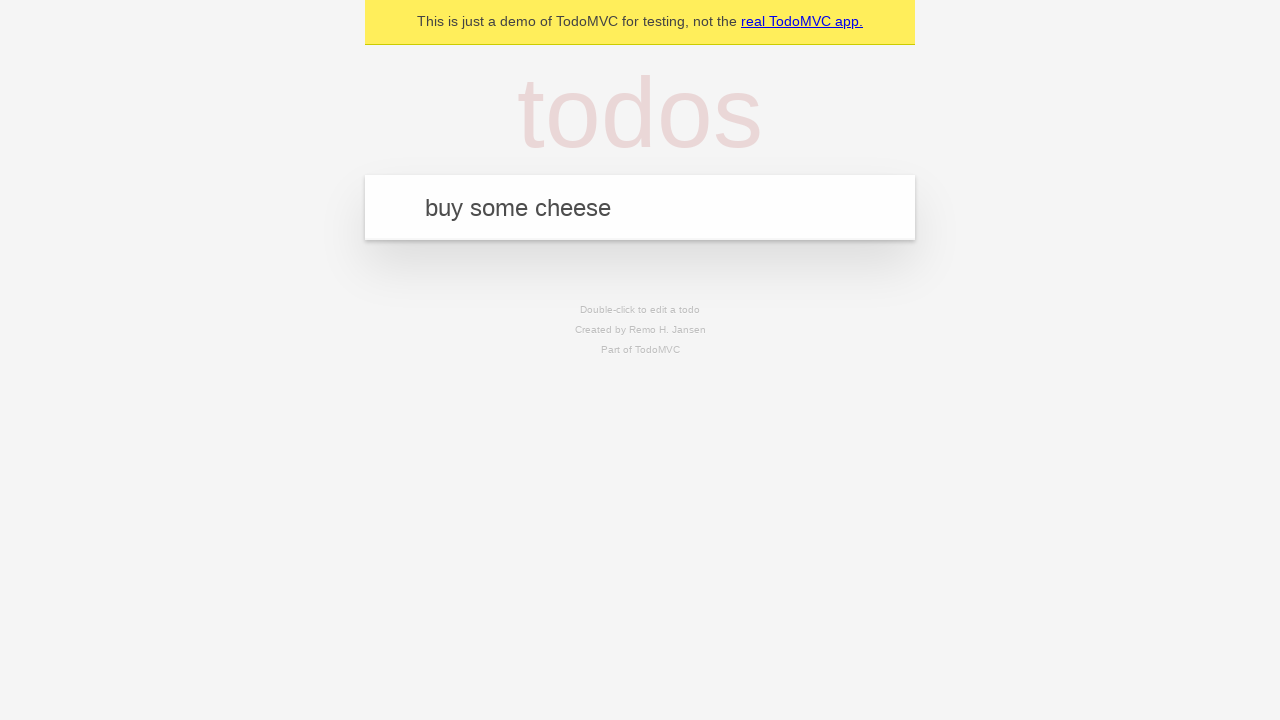

Pressed Enter to add 'buy some cheese' to todo list on internal:attr=[placeholder="What needs to be done?"i]
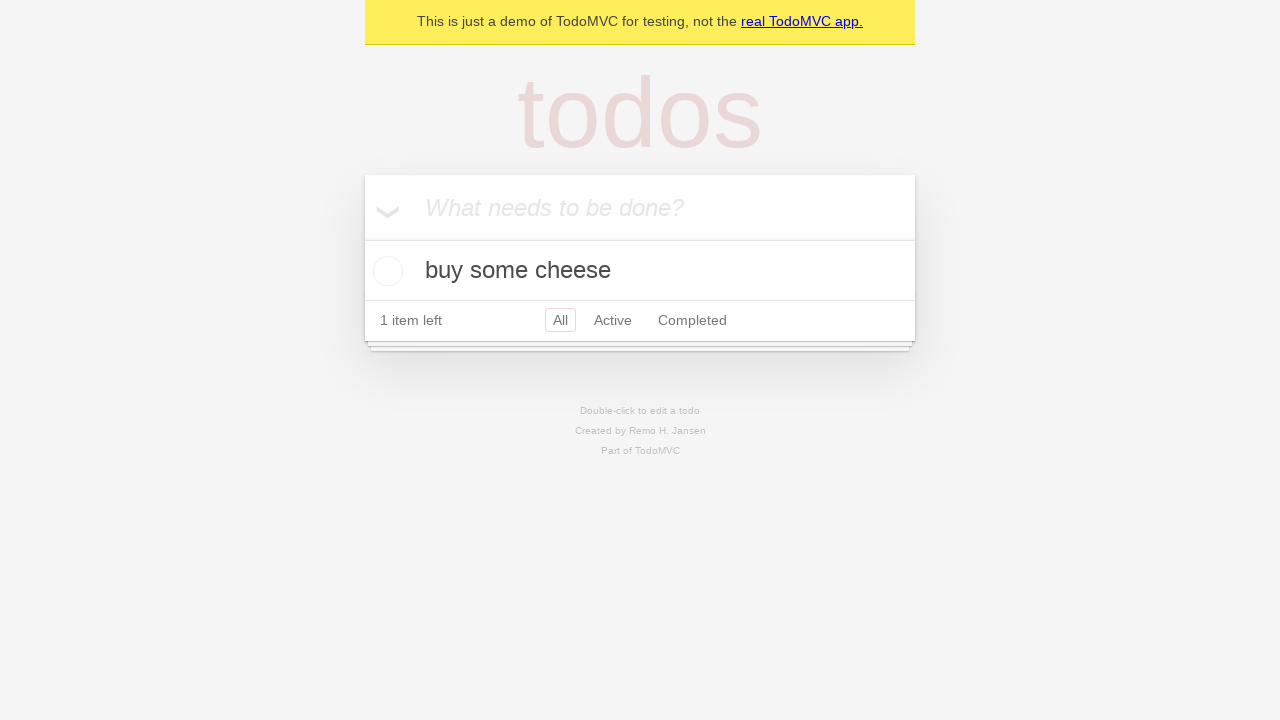

Filled todo input with 'feed the cat' on internal:attr=[placeholder="What needs to be done?"i]
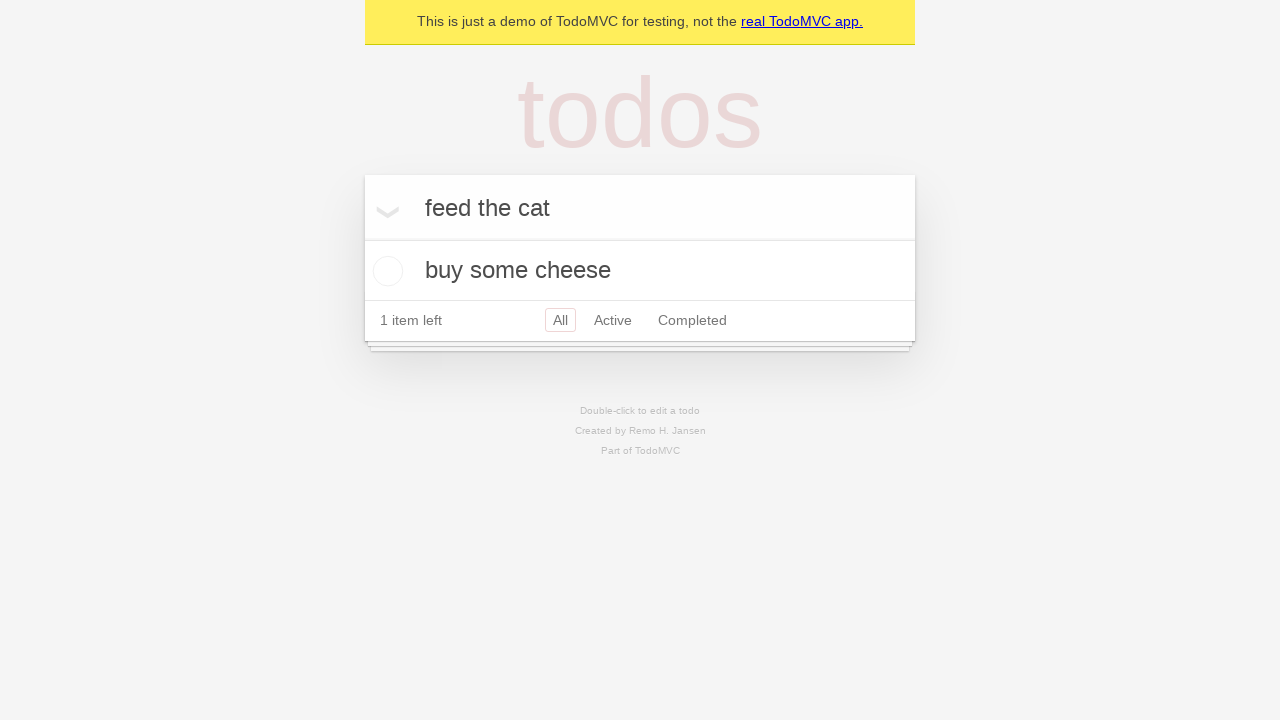

Pressed Enter to add 'feed the cat' to todo list on internal:attr=[placeholder="What needs to be done?"i]
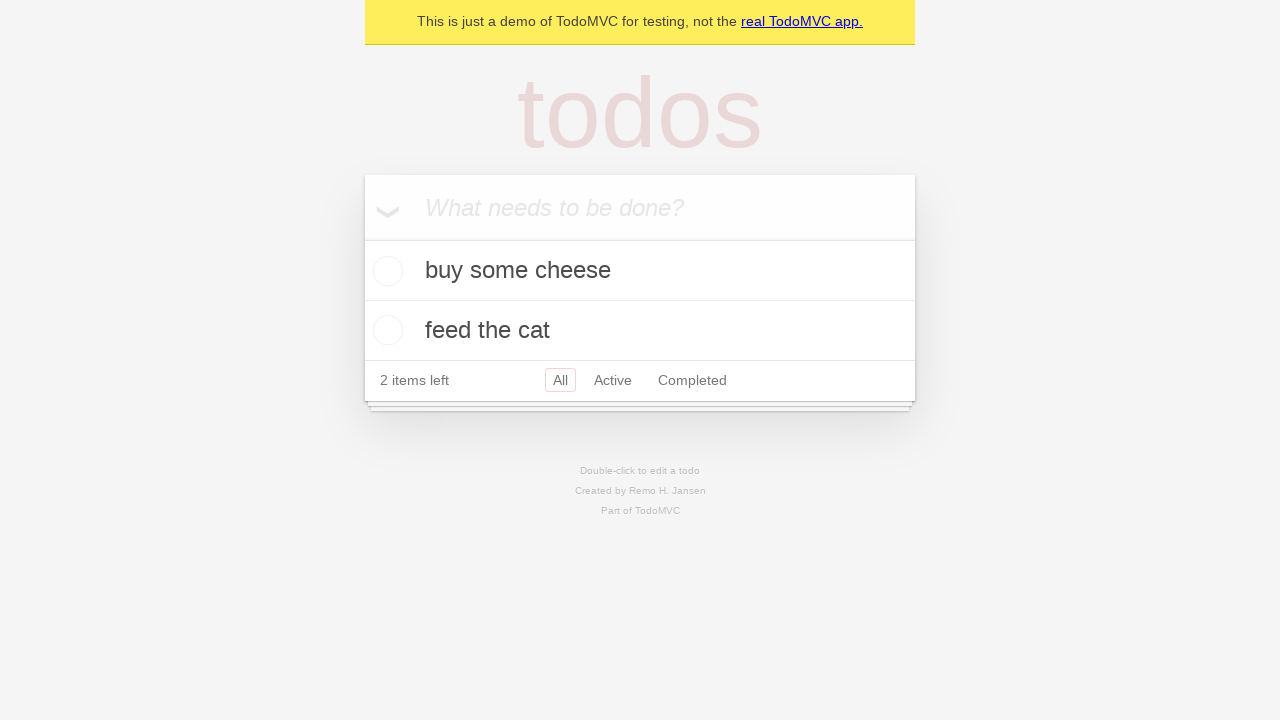

Filled todo input with 'book a doctors appointment' on internal:attr=[placeholder="What needs to be done?"i]
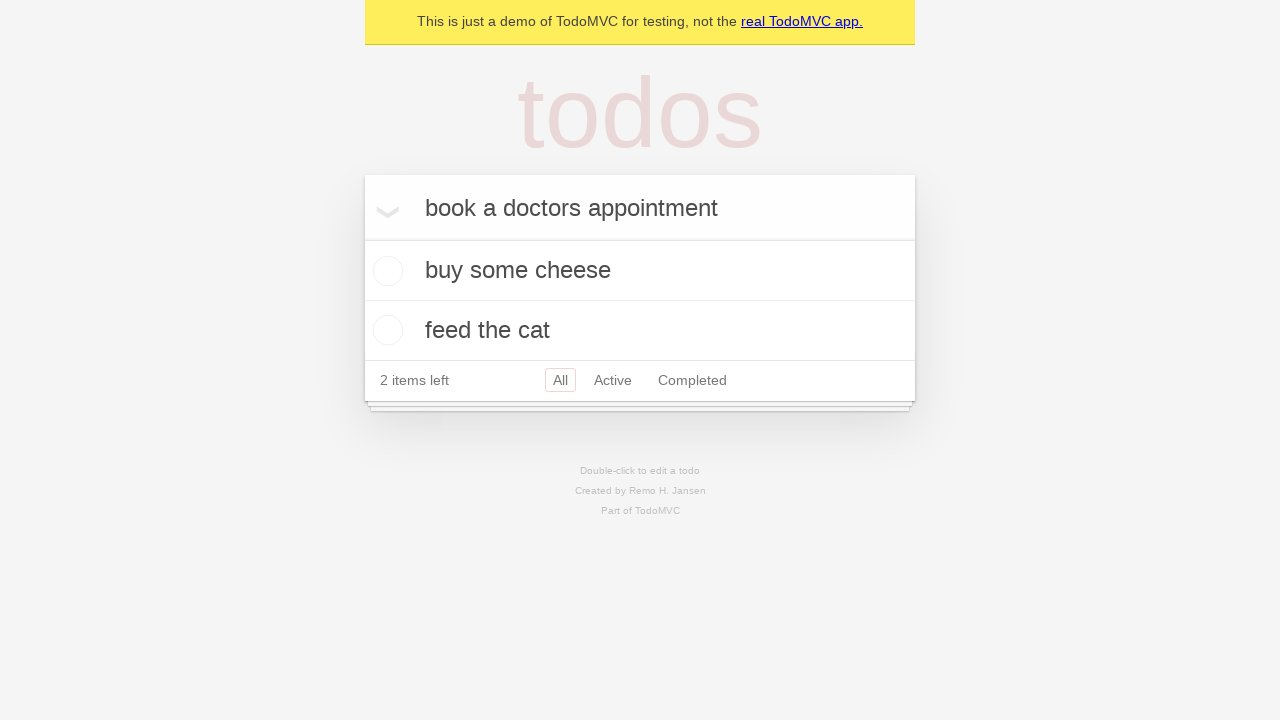

Pressed Enter to add 'book a doctors appointment' to todo list on internal:attr=[placeholder="What needs to be done?"i]
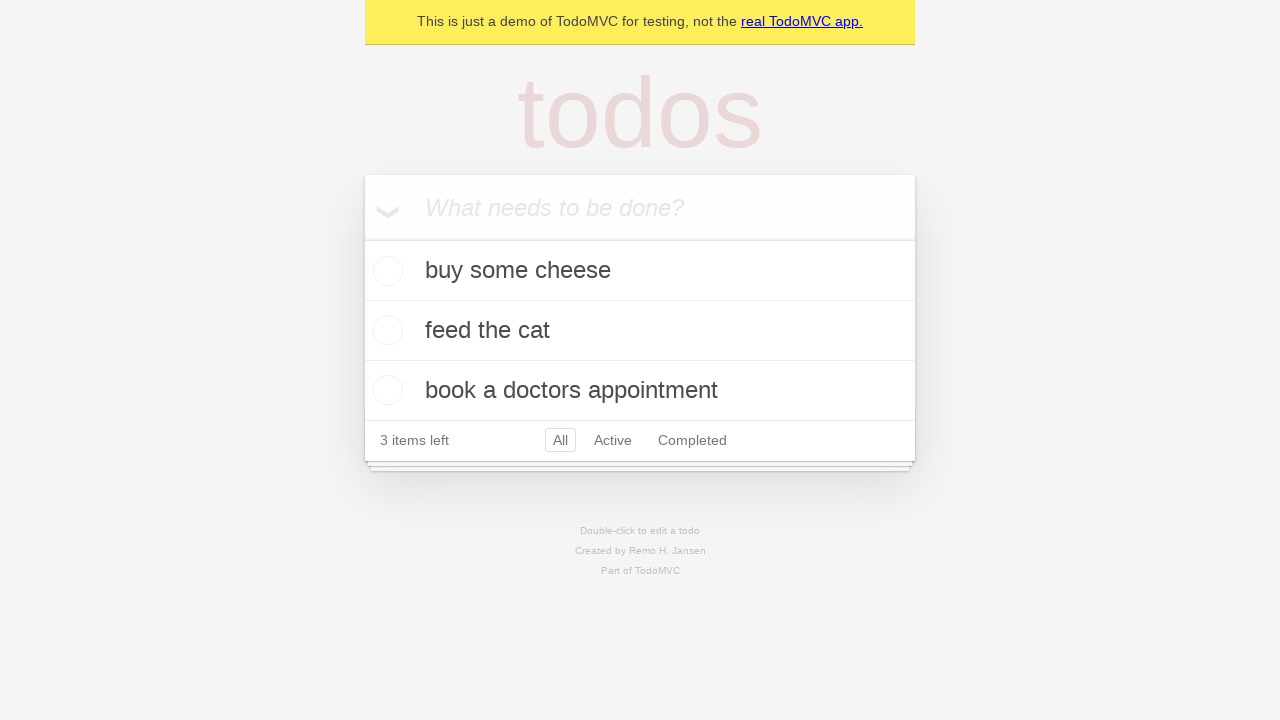

Waited for all 3 todo items to load
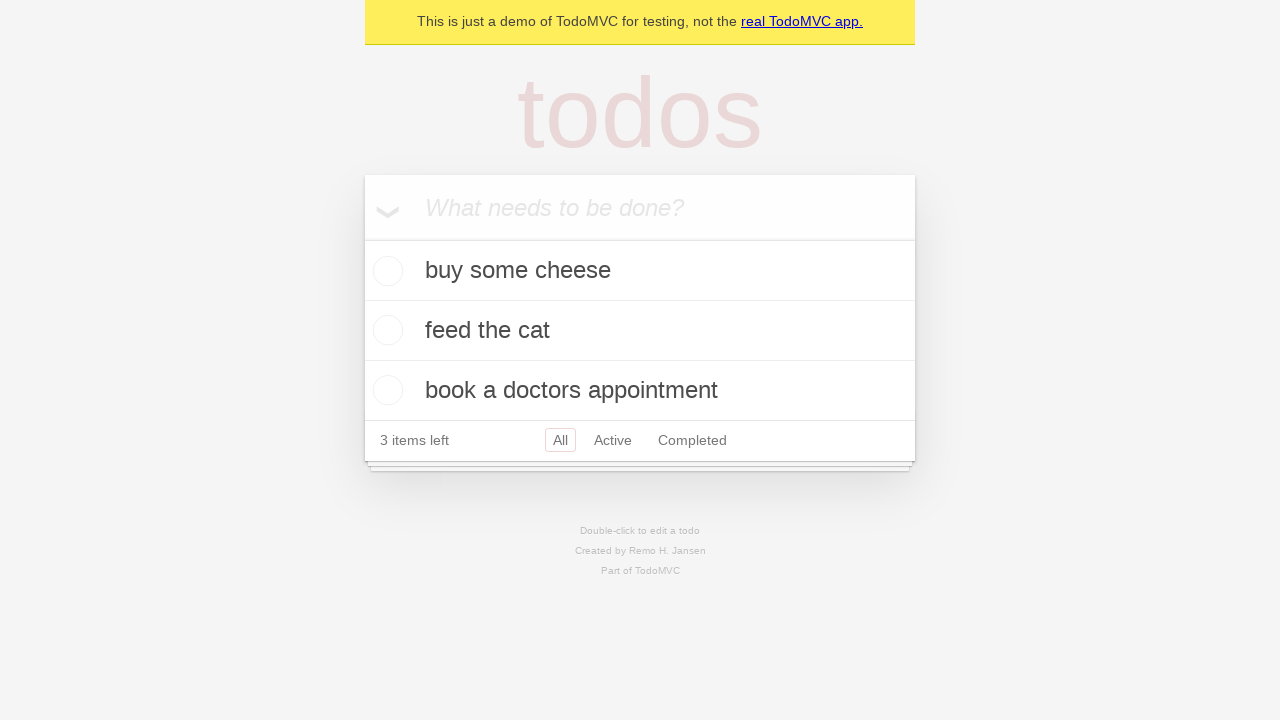

Clicked toggle-all checkbox to mark all items as complete at (362, 238) on internal:label="Mark all as complete"i
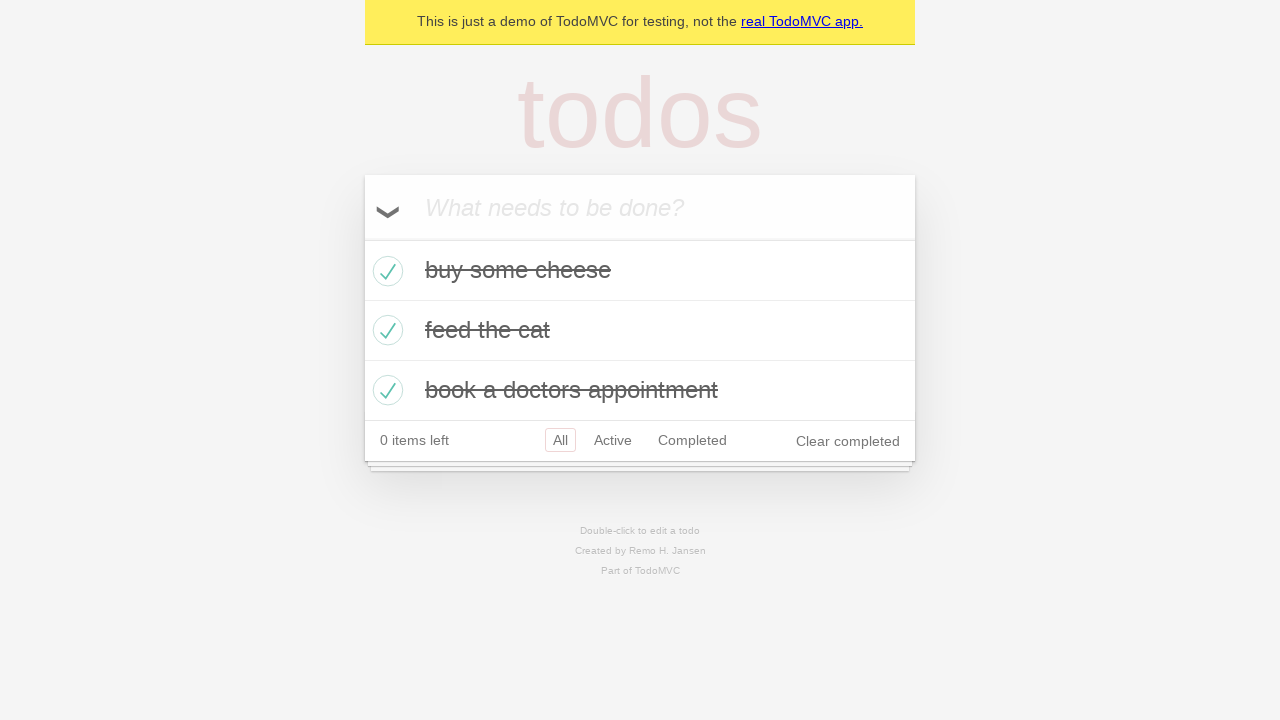

Clicked toggle-all checkbox to uncheck and clear complete state of all items at (362, 238) on internal:label="Mark all as complete"i
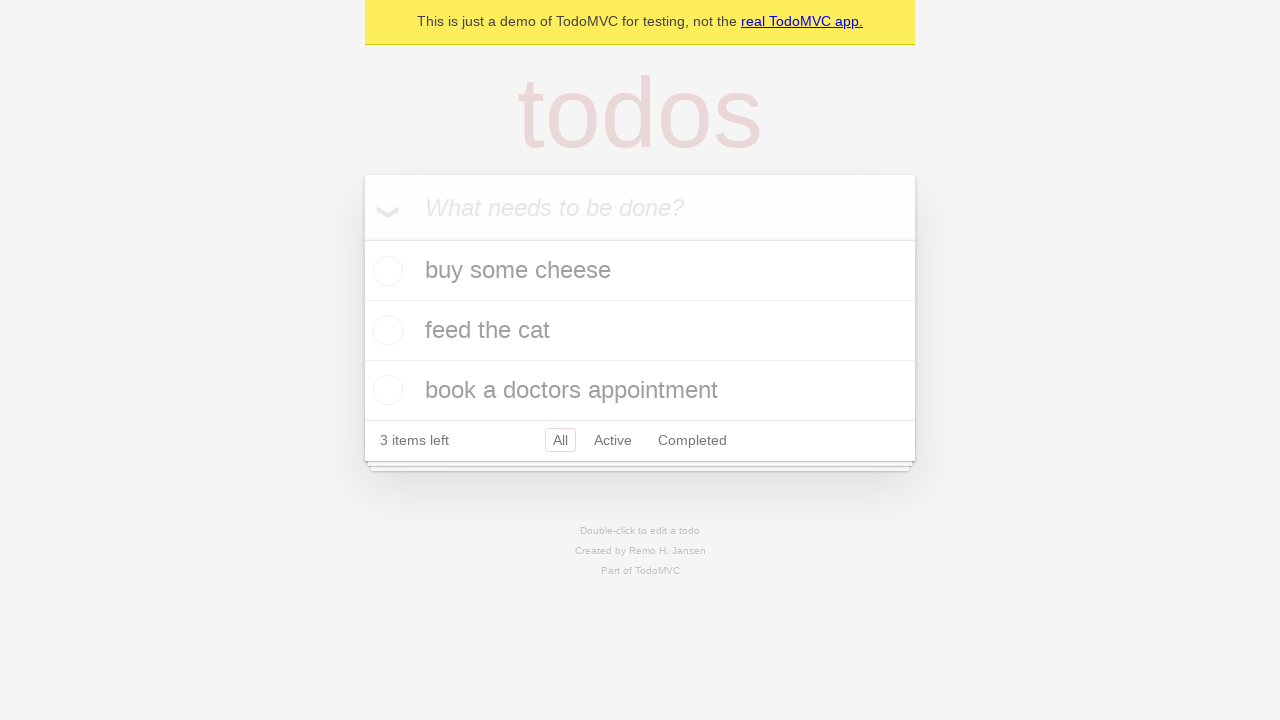

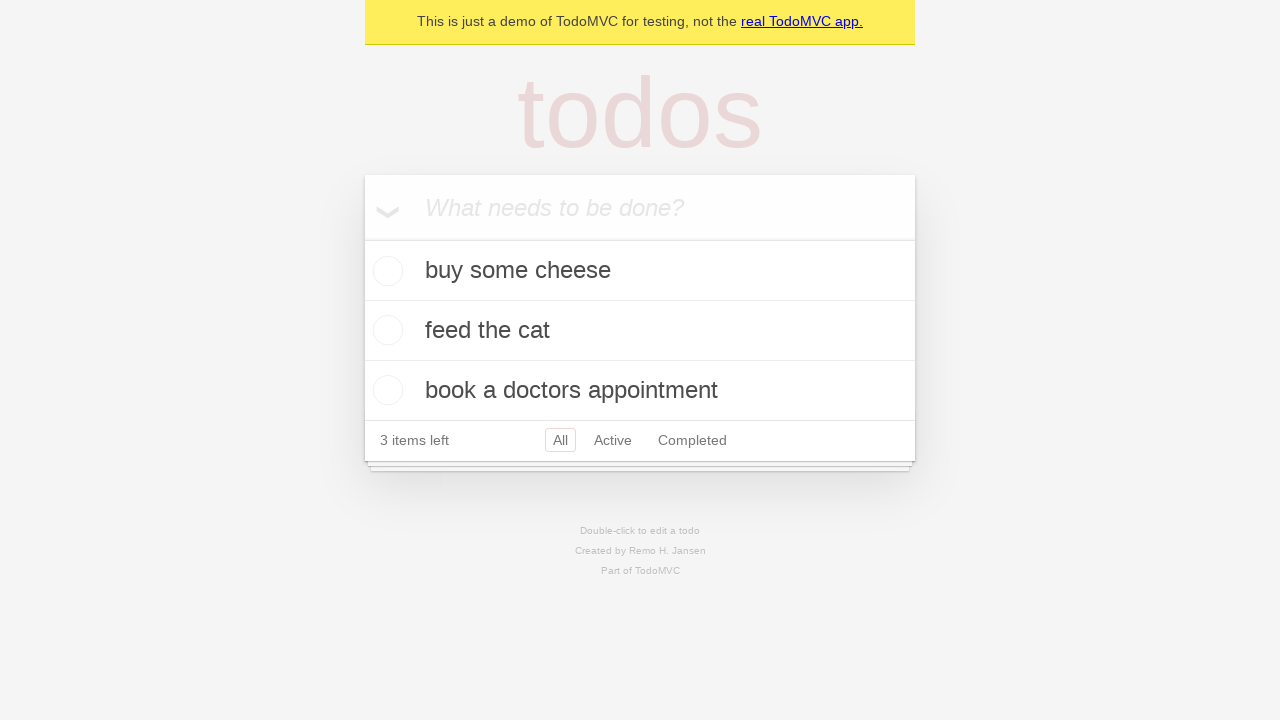